Tests a GCD (Greatest Common Divisor) calculator by entering two numbers and clicking the calculate button to get the result

Starting URL: https://software-testing-lab.github.io/GCD/

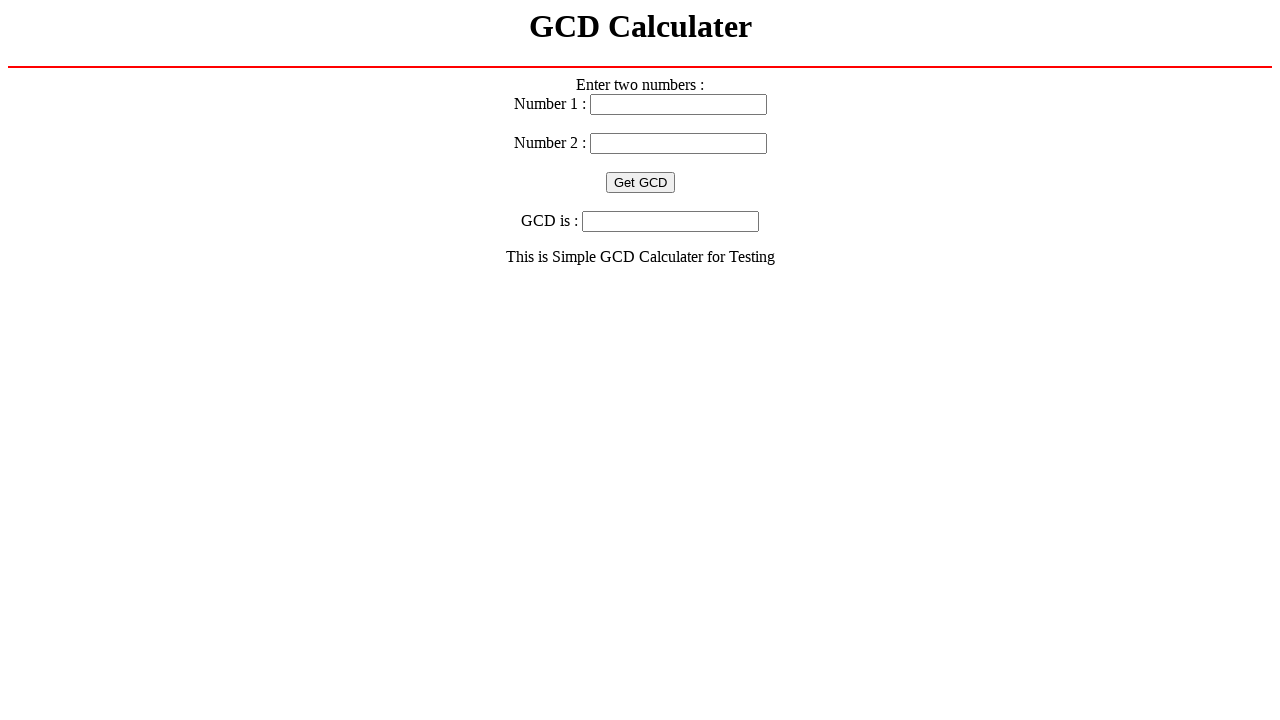

Filled first number field with '20' on input[name='n1']
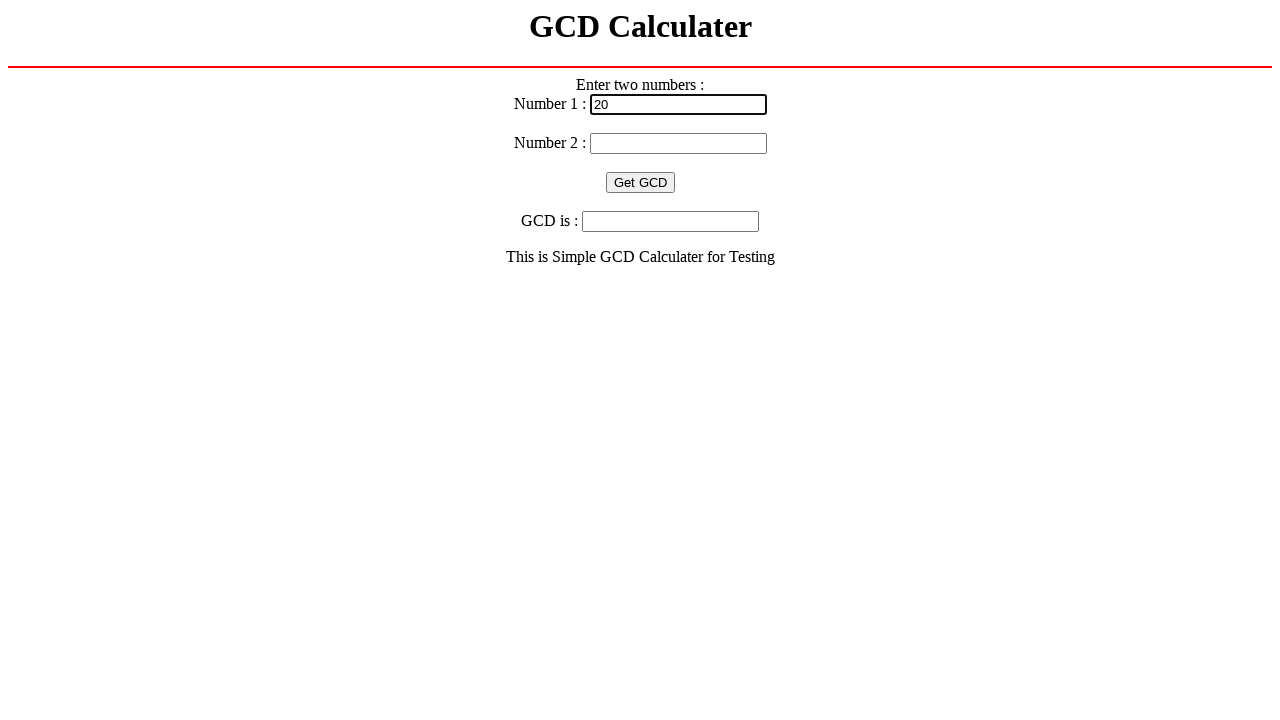

Filled second number field with '80' on input[name='n2']
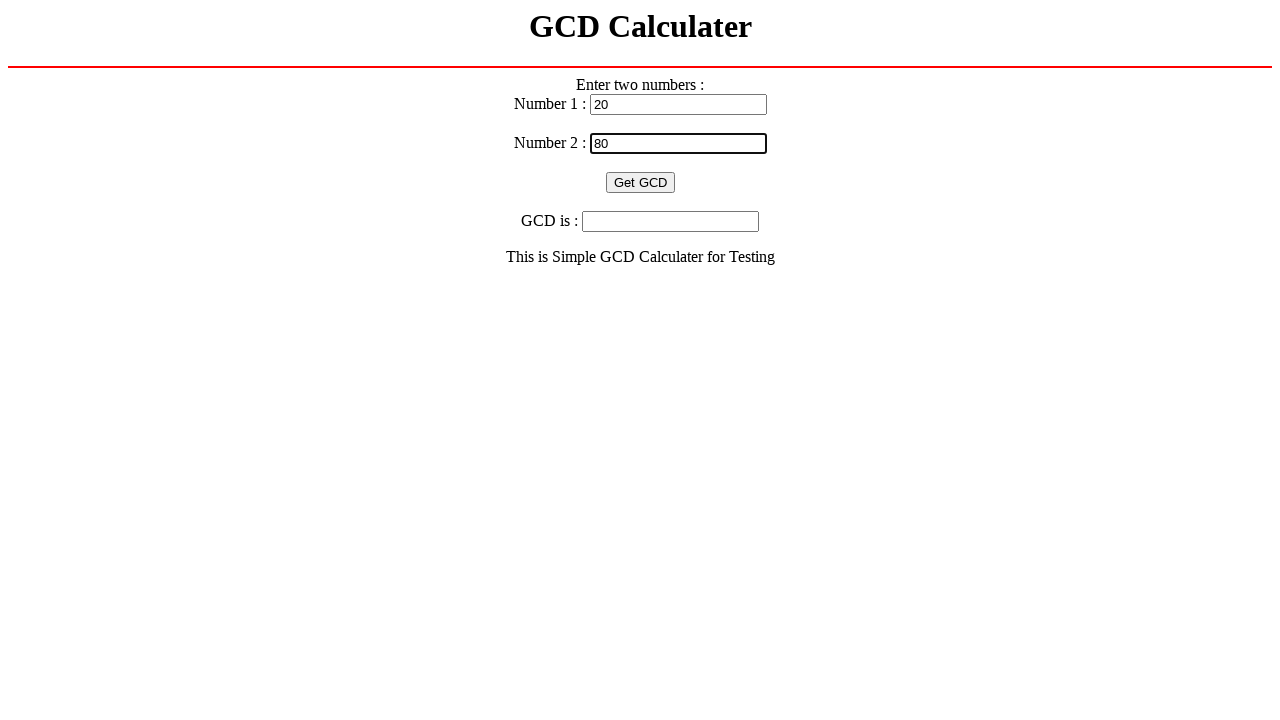

Clicked the calculate GCD button at (640, 183) on input[name='get_gcd']
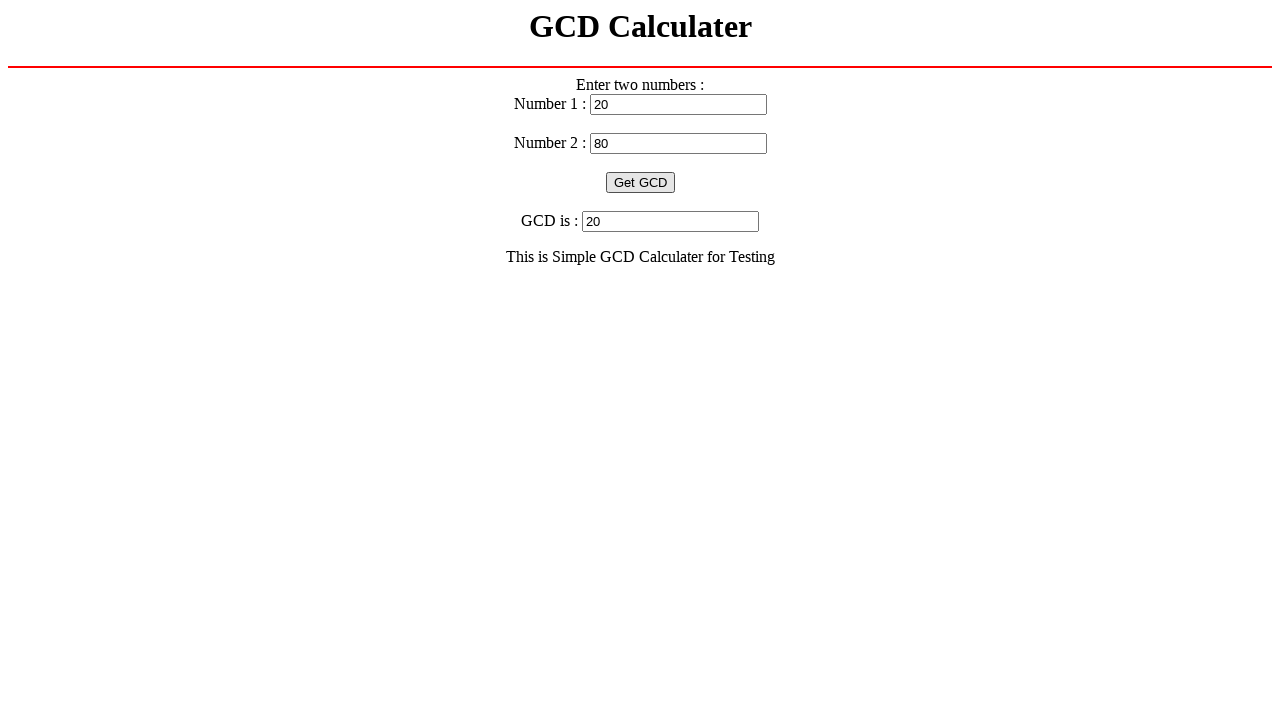

GCD result displayed
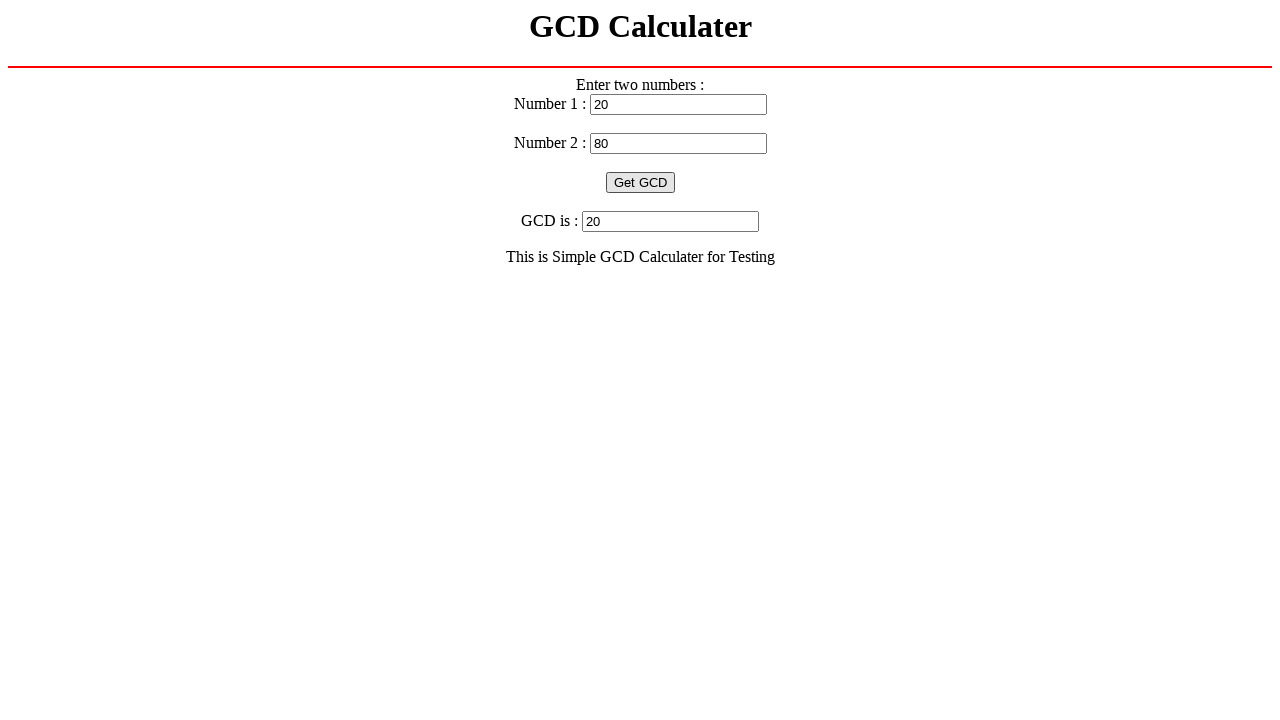

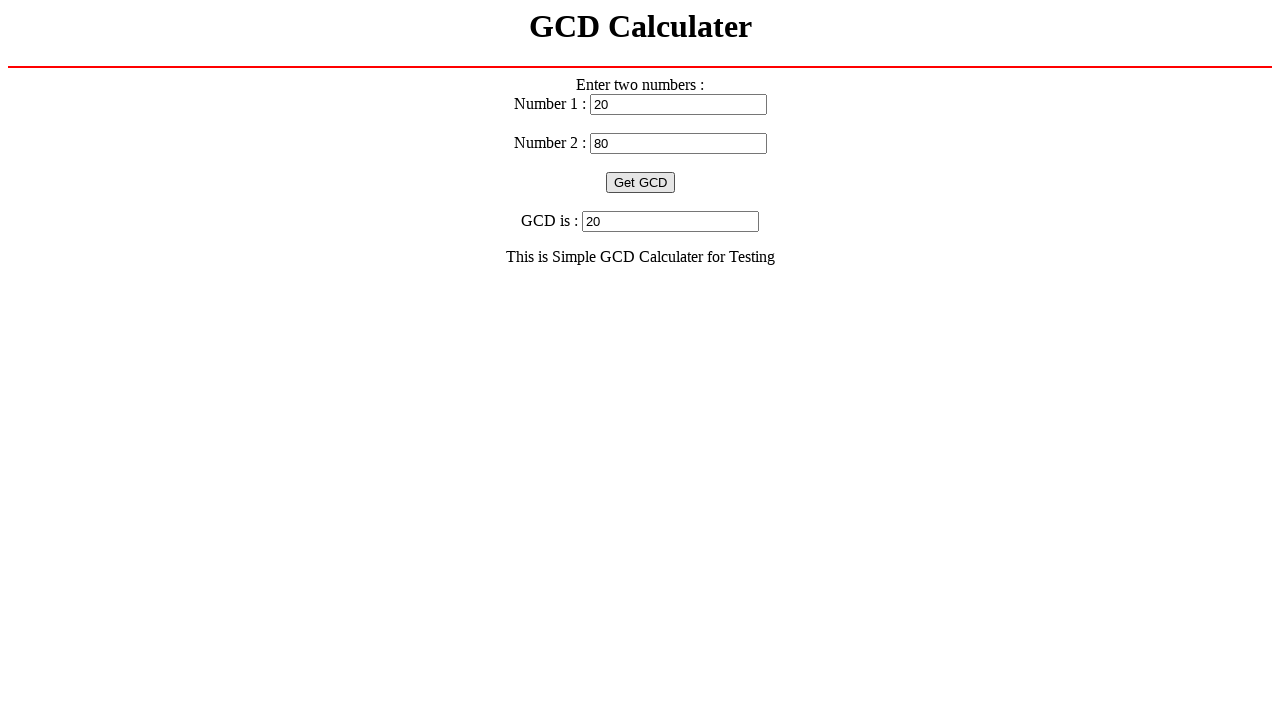